Tests the datepicker functionality by entering a date value into the datepicker field and pressing Enter to confirm the selection

Starting URL: https://formy-project.herokuapp.com/datepicker

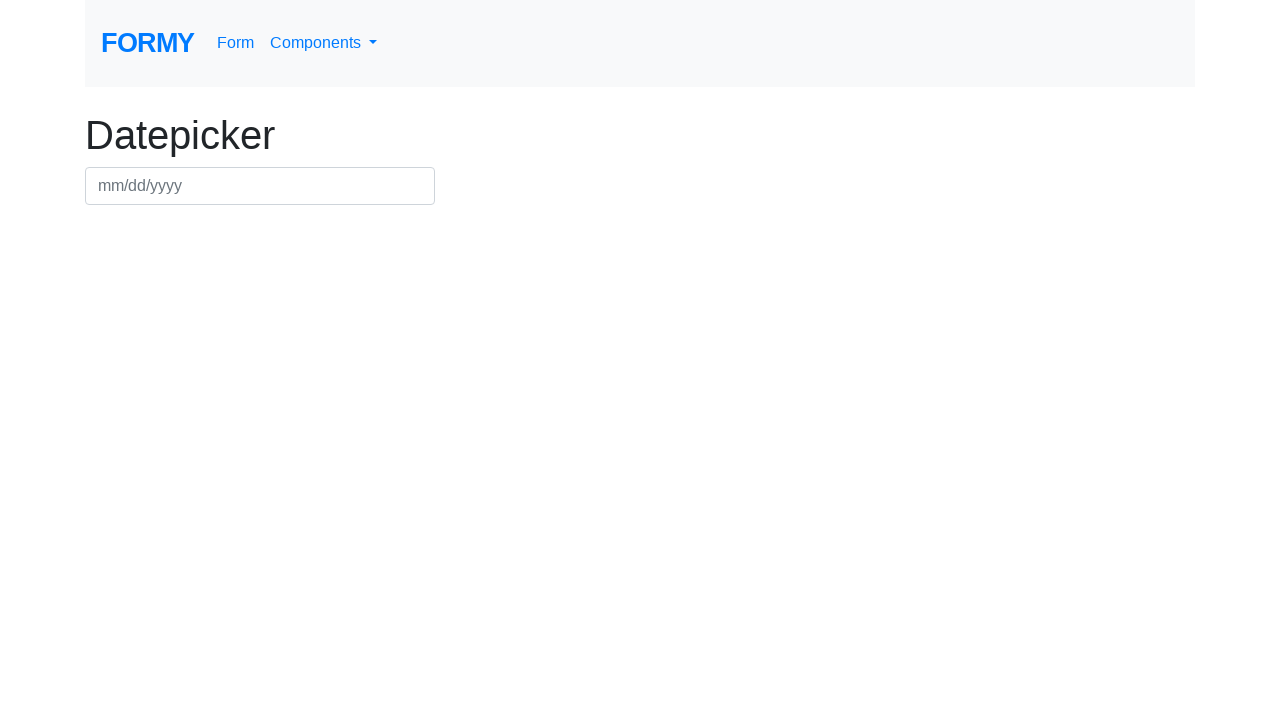

Filled datepicker field with date '07/15/2024' on #datepicker
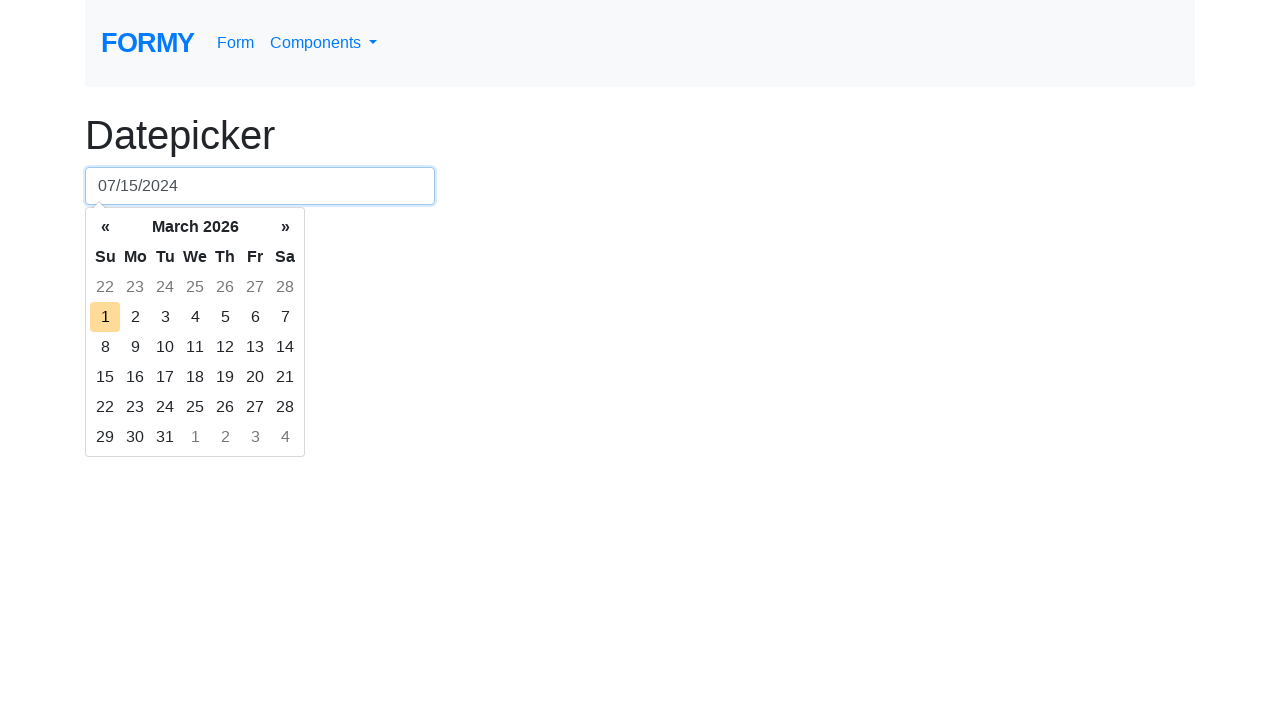

Pressed Enter to confirm date selection on #datepicker
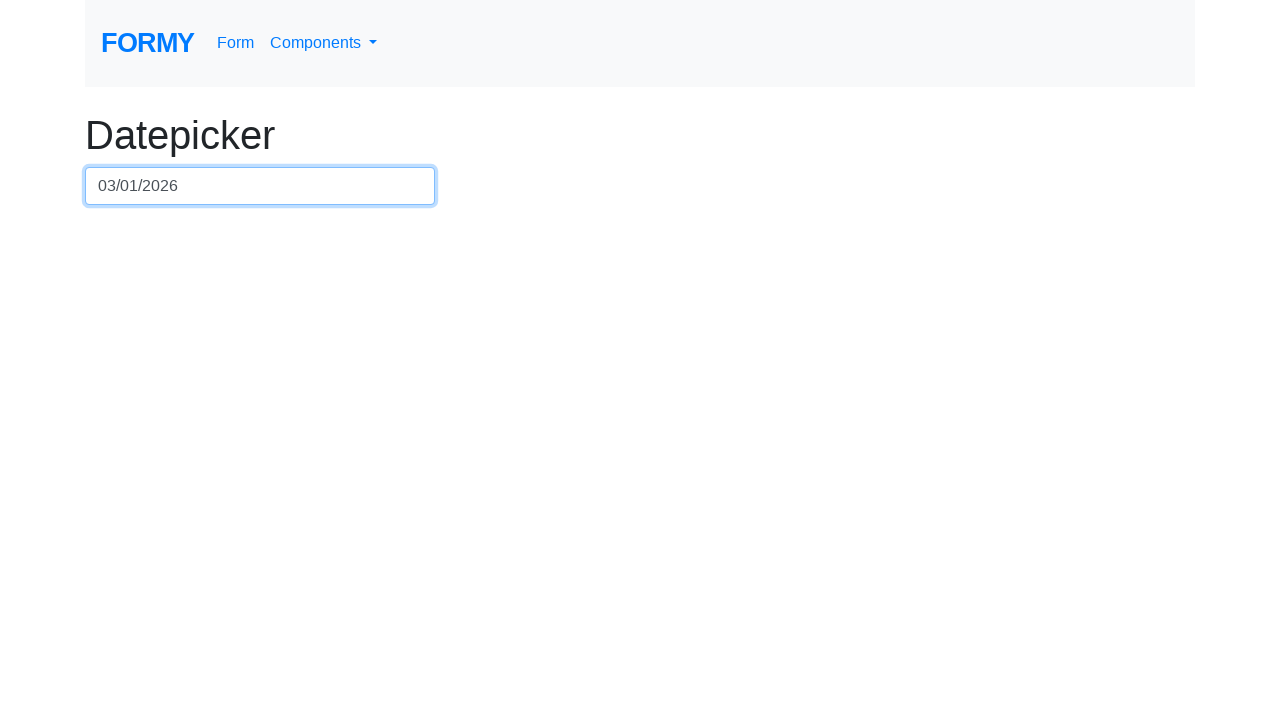

Waited for 1 second to observe the result
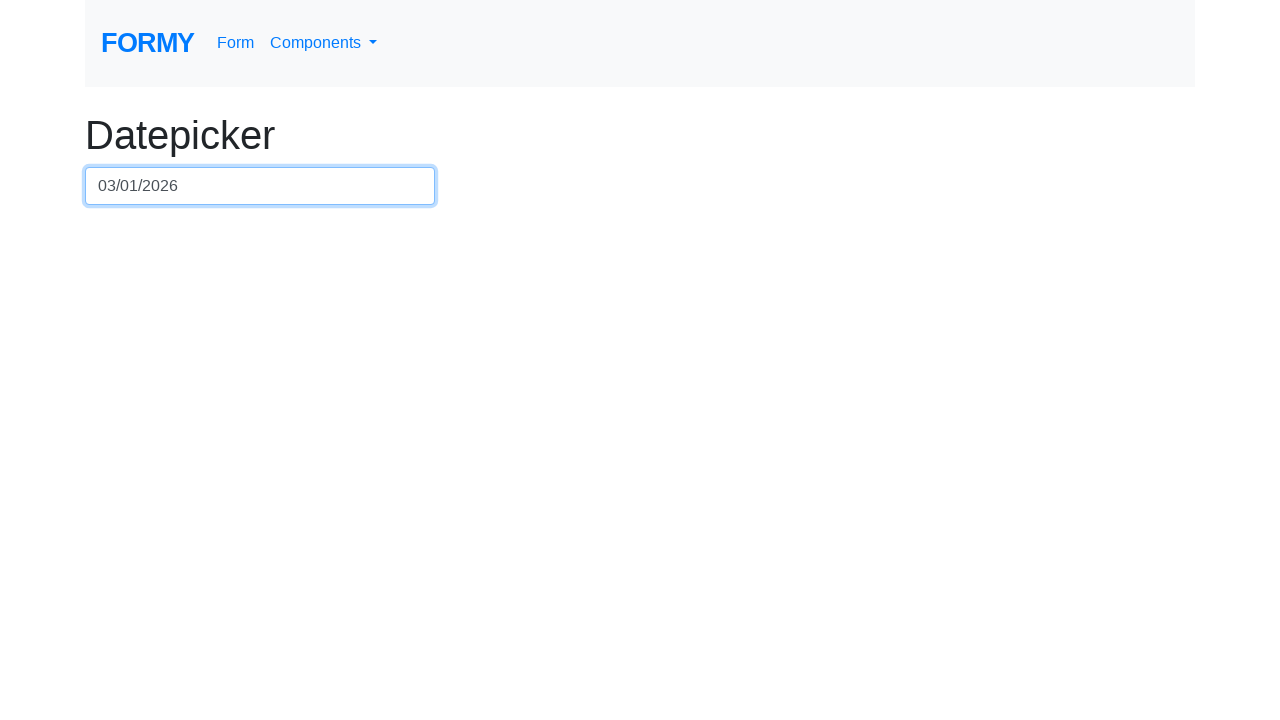

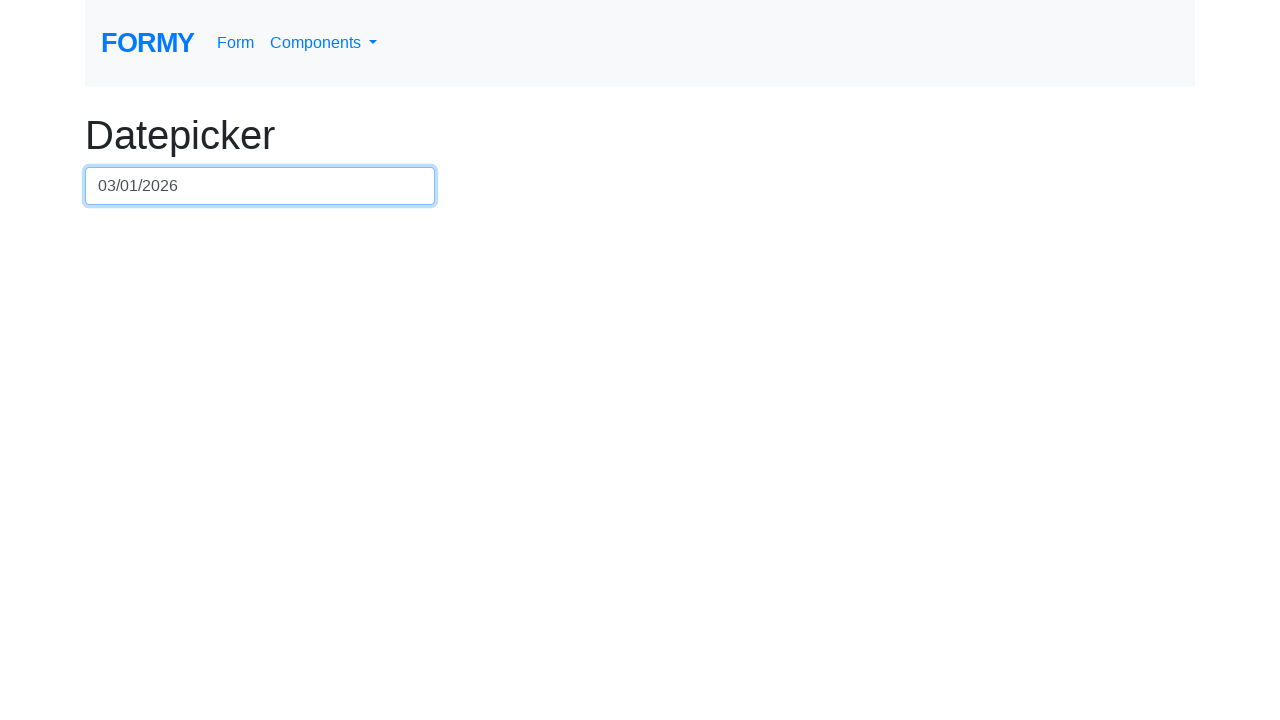